Tests the word count generator by selecting "words" option, entering a specific number, and generating Lorem Ipsum text with that word count

Starting URL: https://lipsum.com/

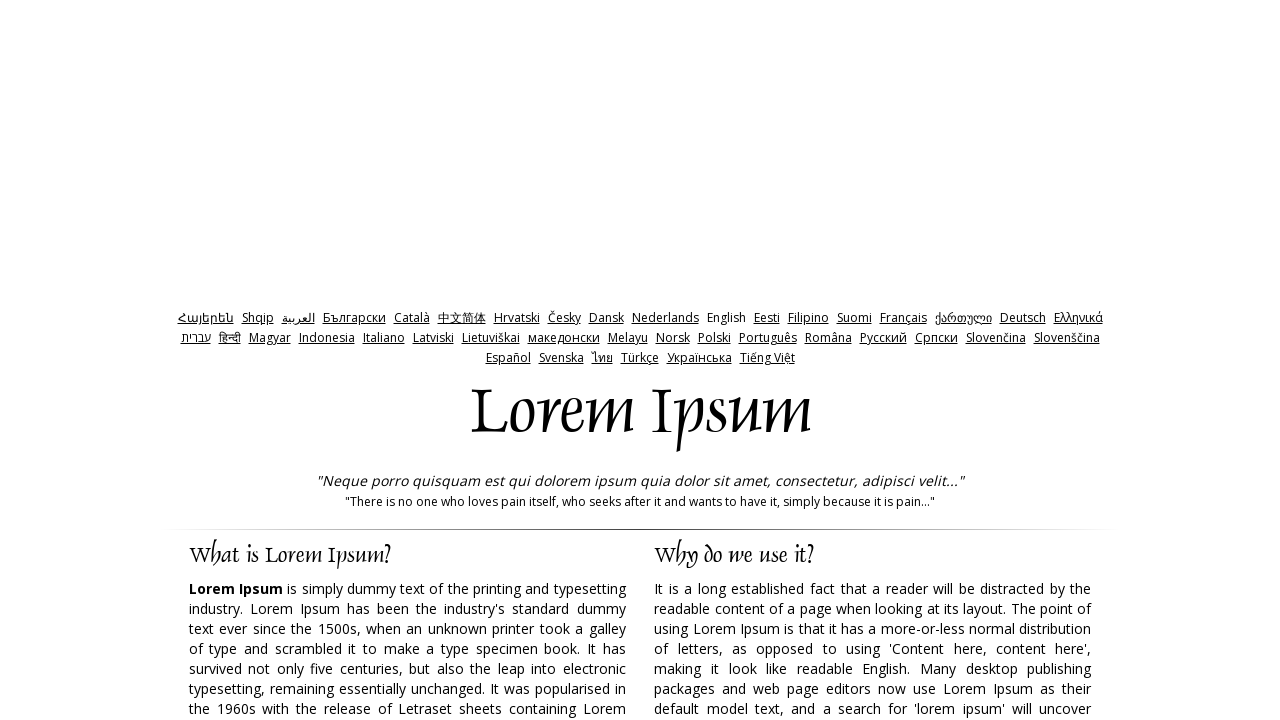

Clicked 'words' radio button label to select word count mode at (768, 360) on label[for='words']
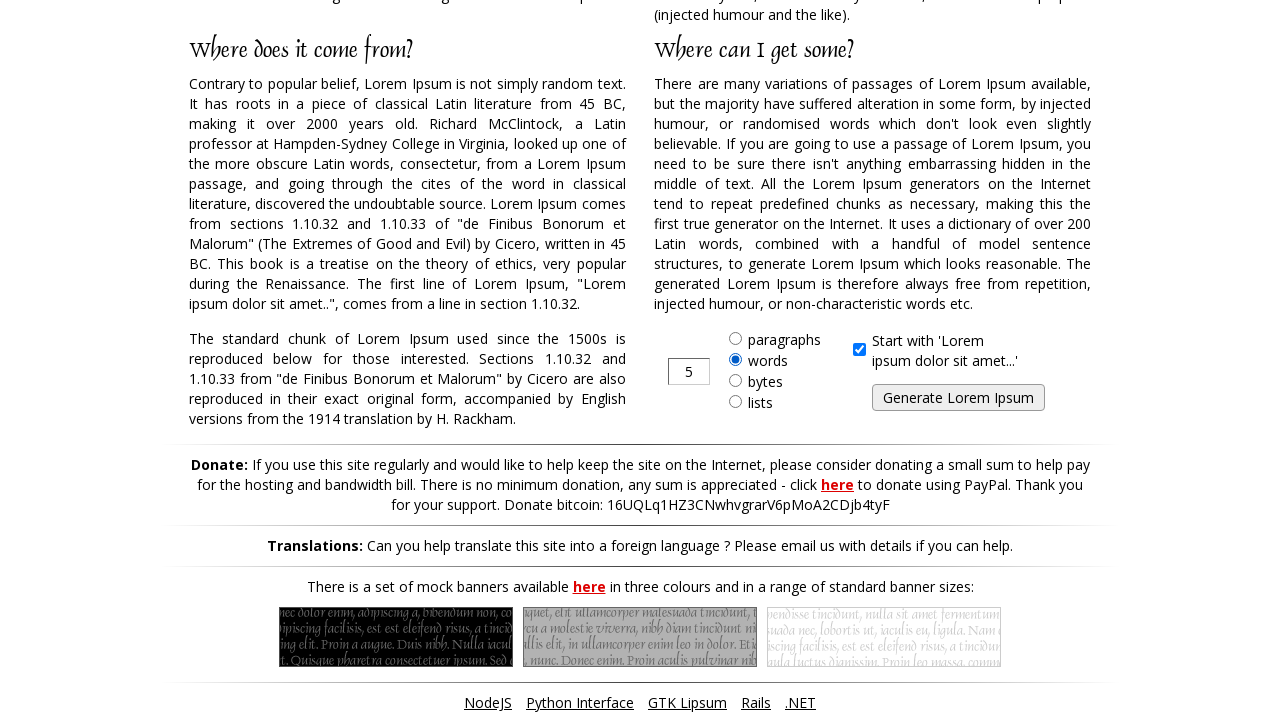

Cleared the number input field on input[type='text']
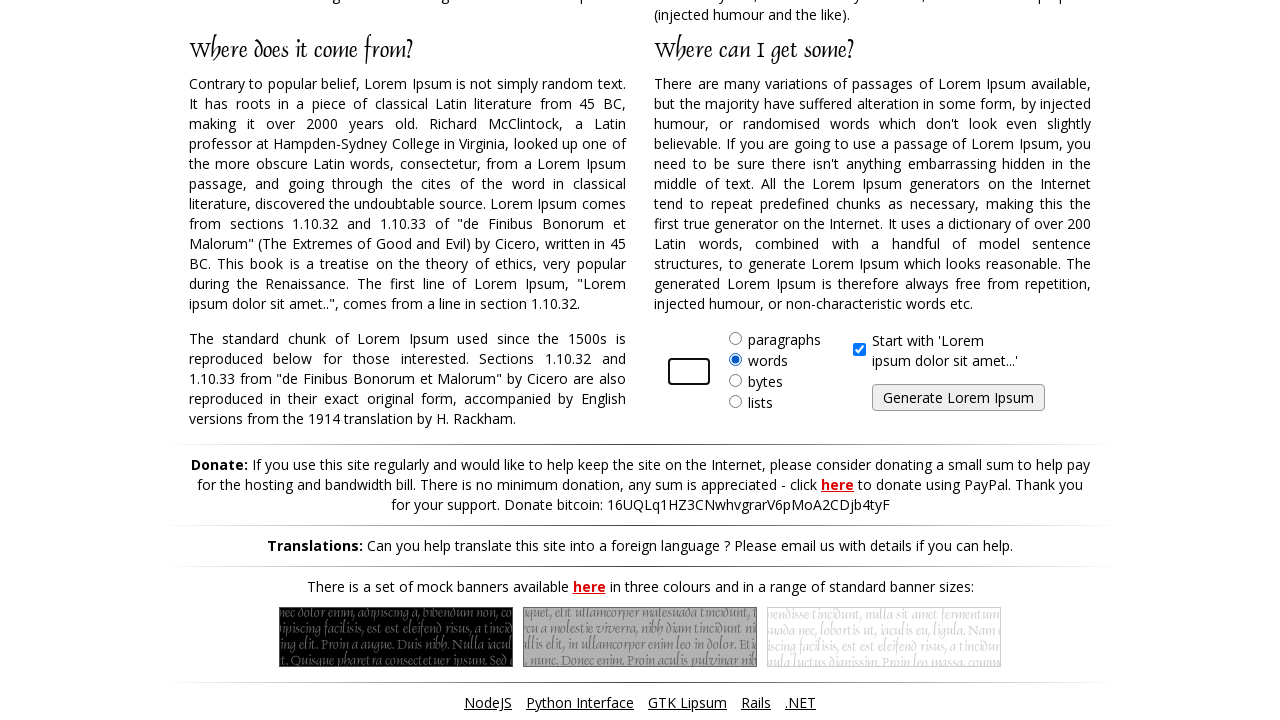

Entered '15' into the word count field on input[type='text']
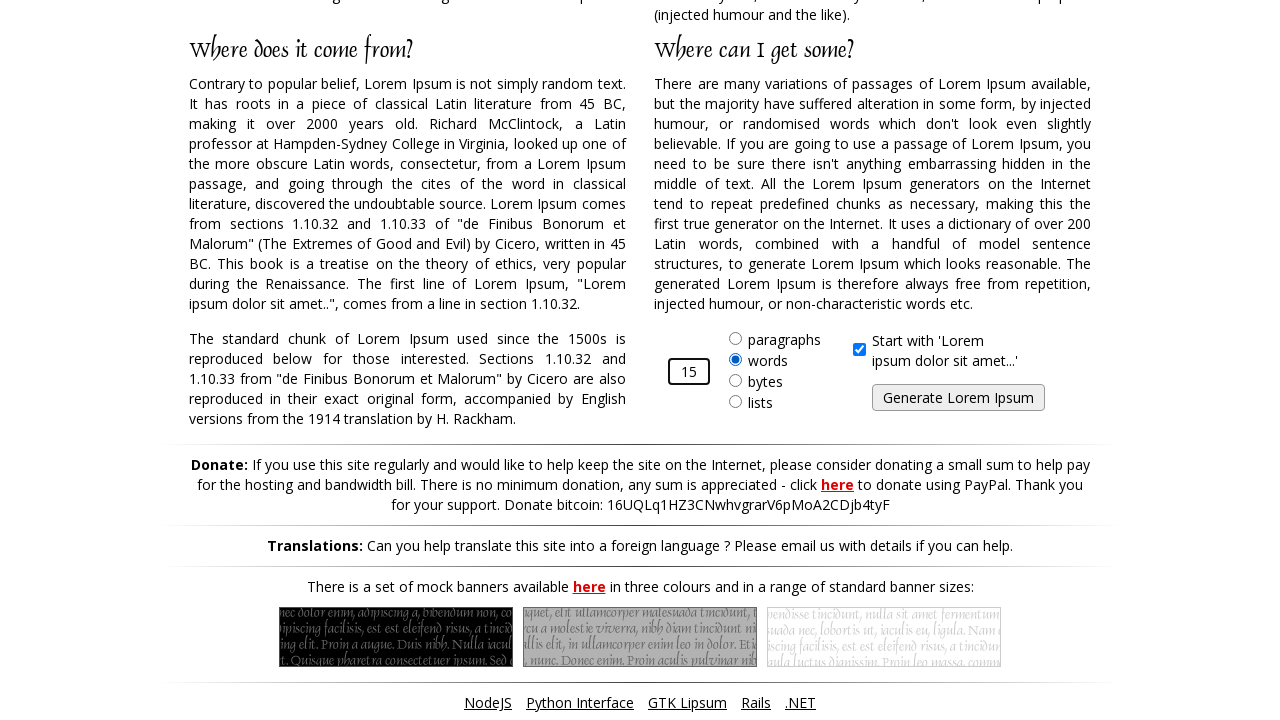

Clicked the generate button to create Lorem Ipsum text at (958, 398) on input#generate
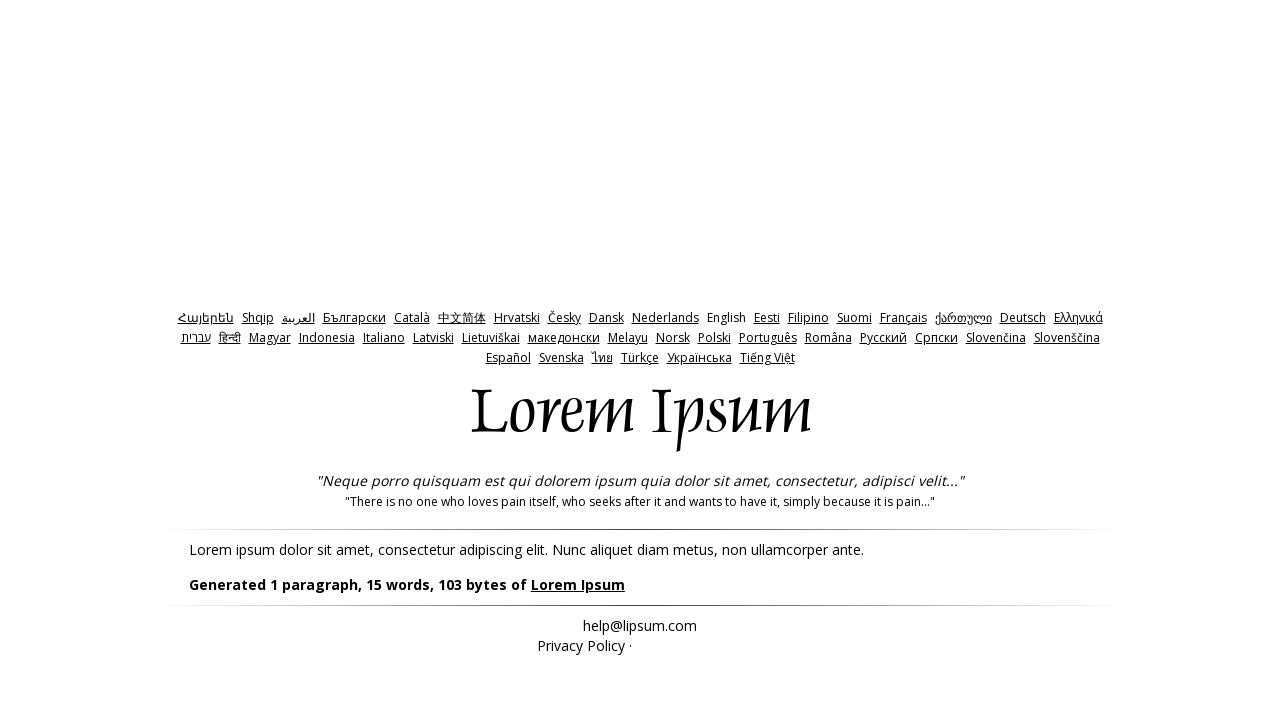

Generated Lorem Ipsum text appeared with 15 words
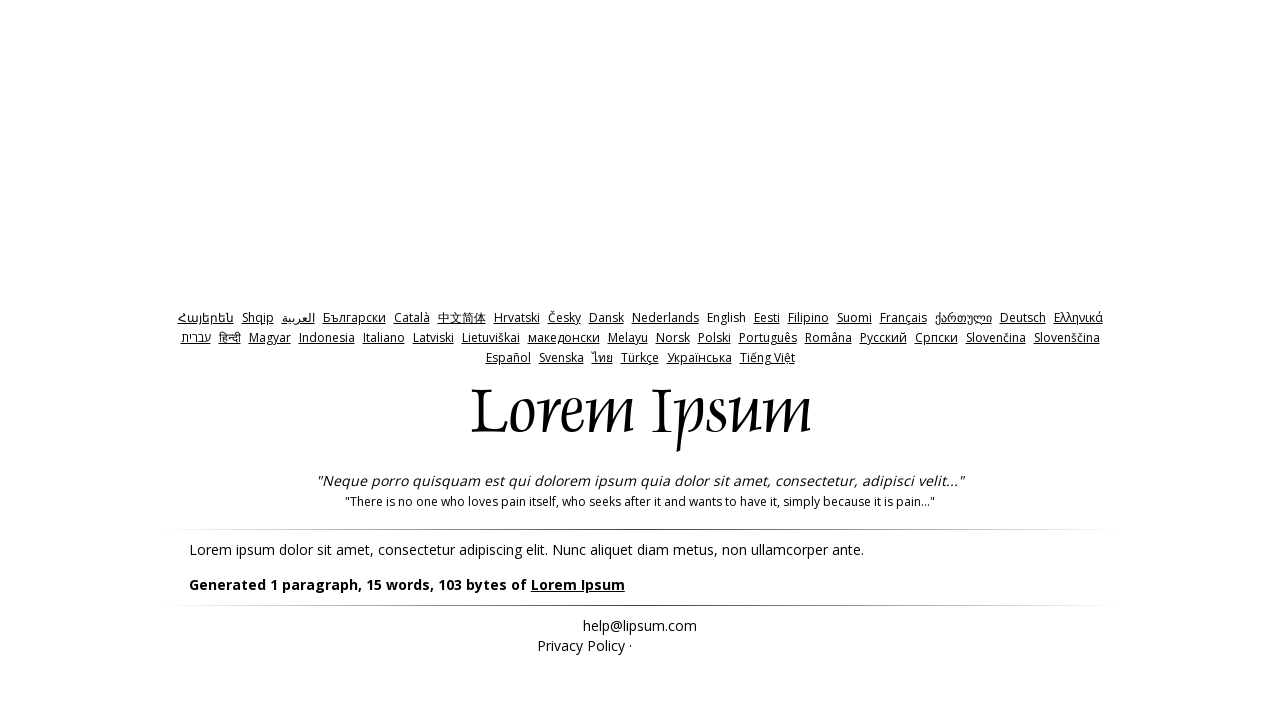

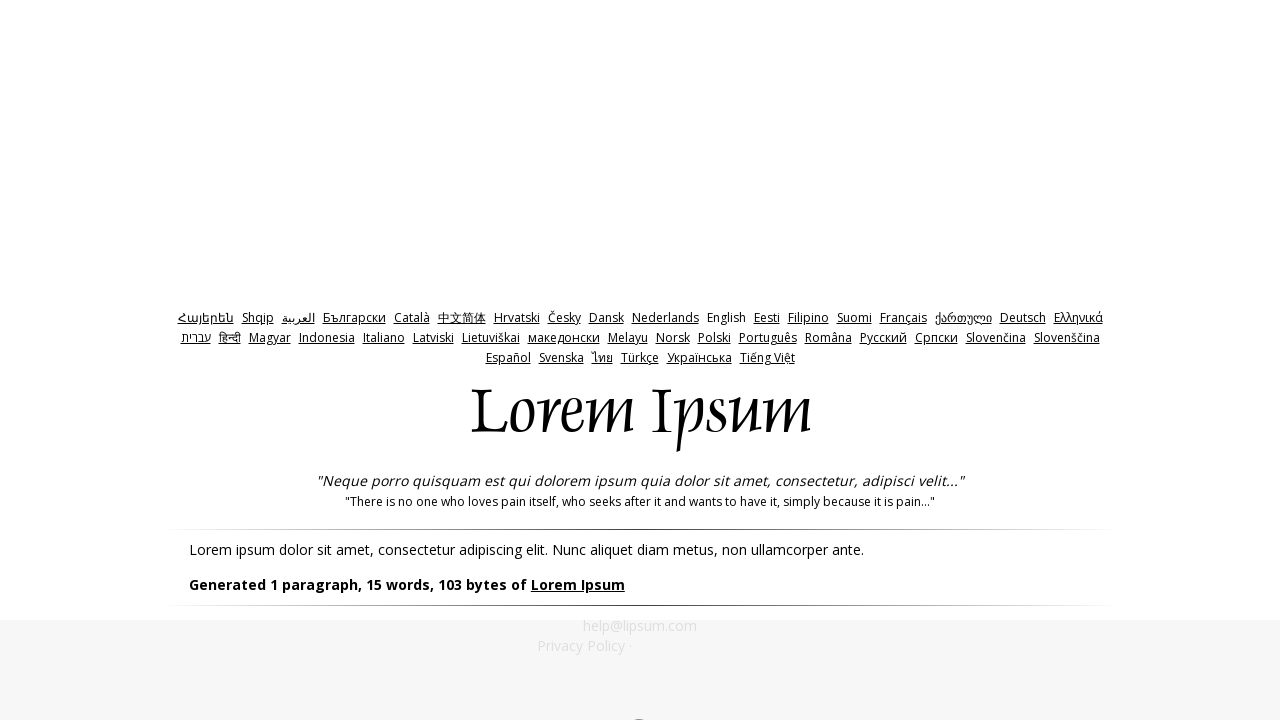